Tests image gallery functionality by clicking a button to view the full-size featured image and verifying the image loads.

Starting URL: https://data-class-jpl-space.s3.amazonaws.com/JPL_Space/index.html

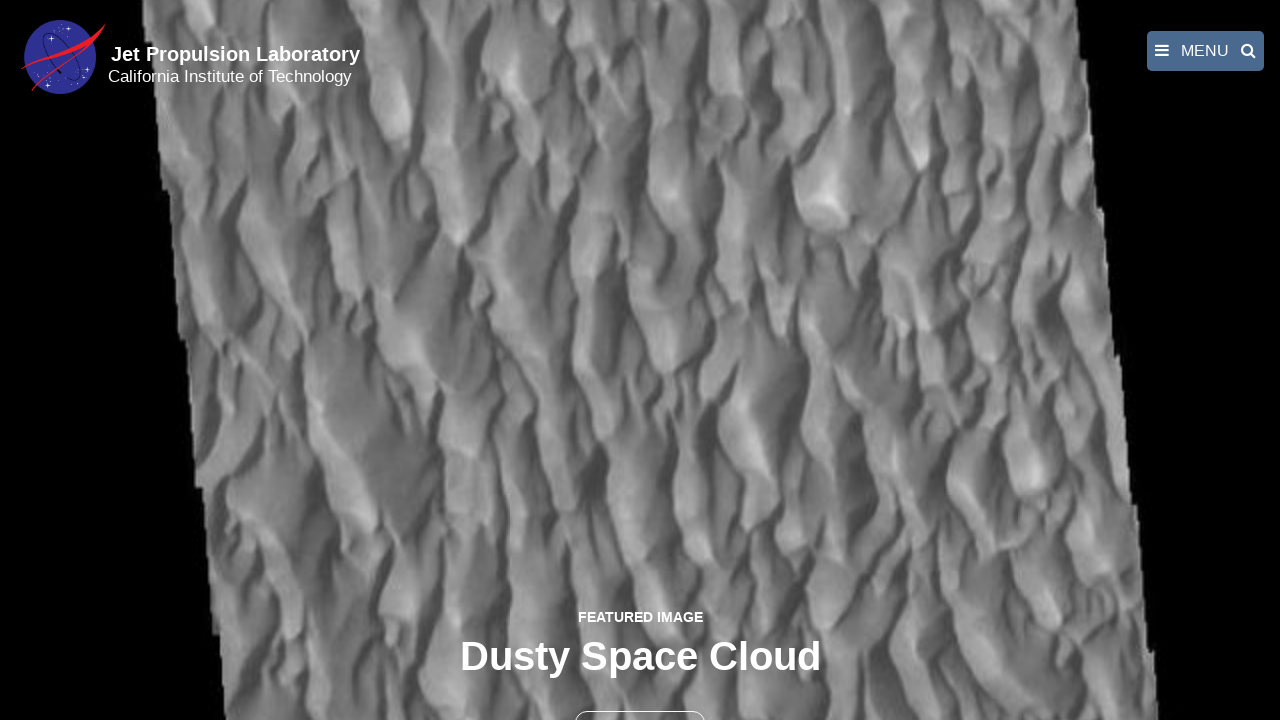

Clicked the full image button to view featured image in gallery at (640, 699) on button >> nth=1
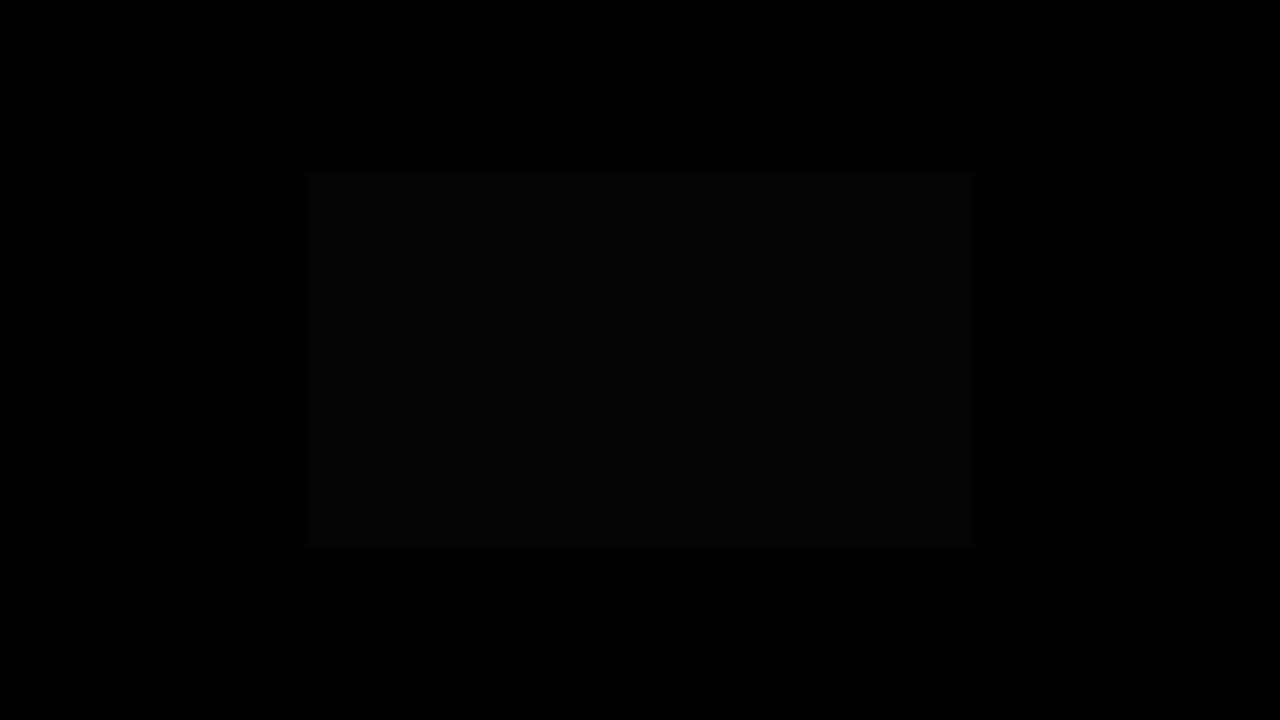

Full-size featured image loaded successfully
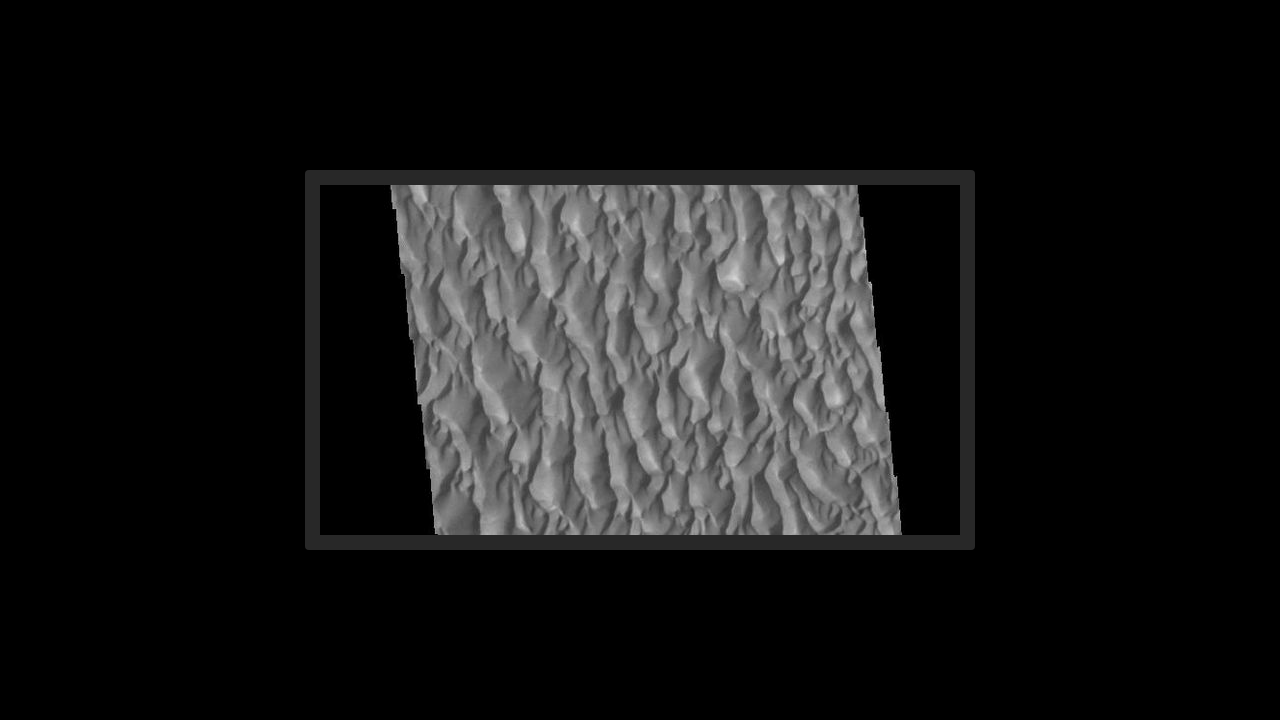

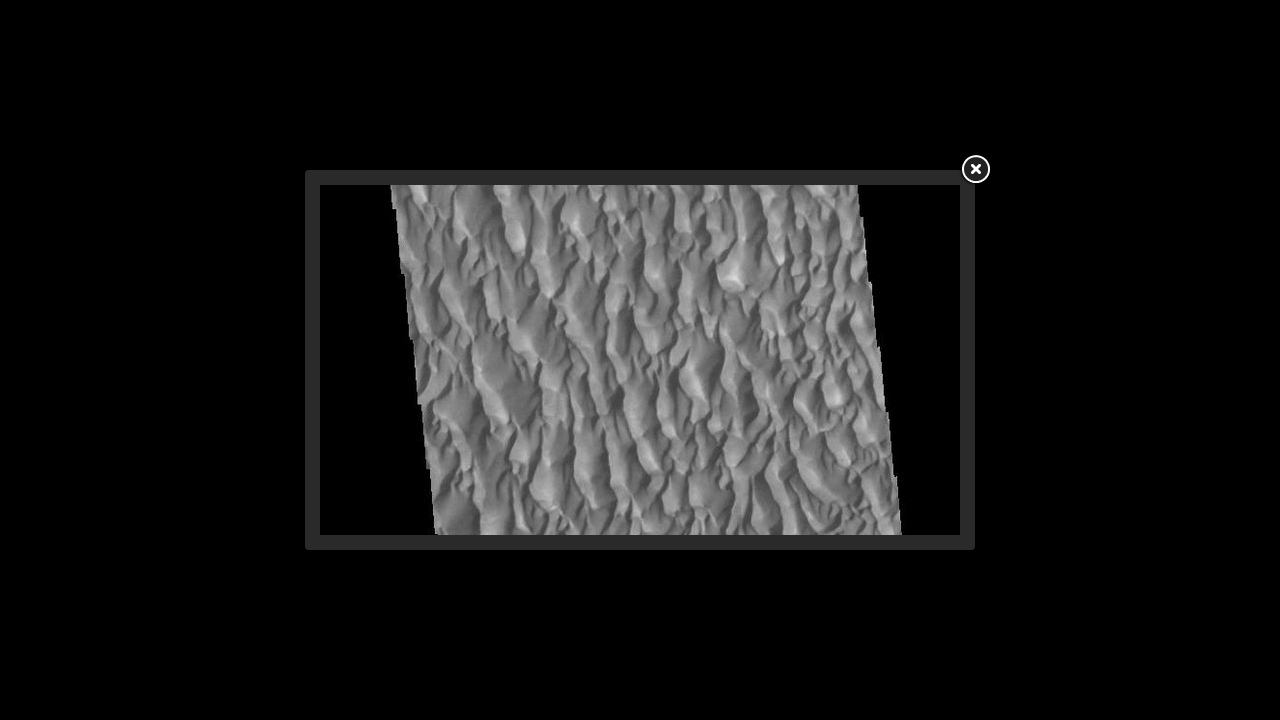